Tests drag and drop functionality by dragging element A to element B's position and verifying the drop action

Starting URL: https://the-internet.herokuapp.com/drag_and_drop

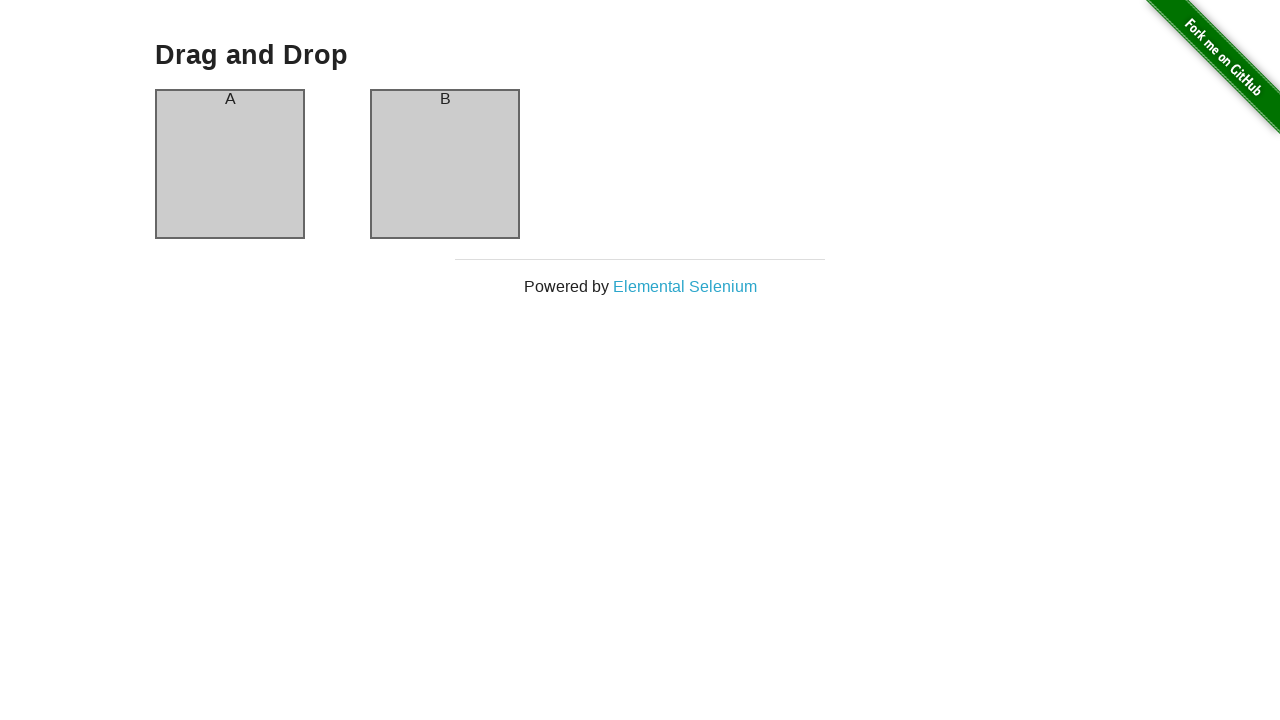

Located source element (column-a) for drag operation
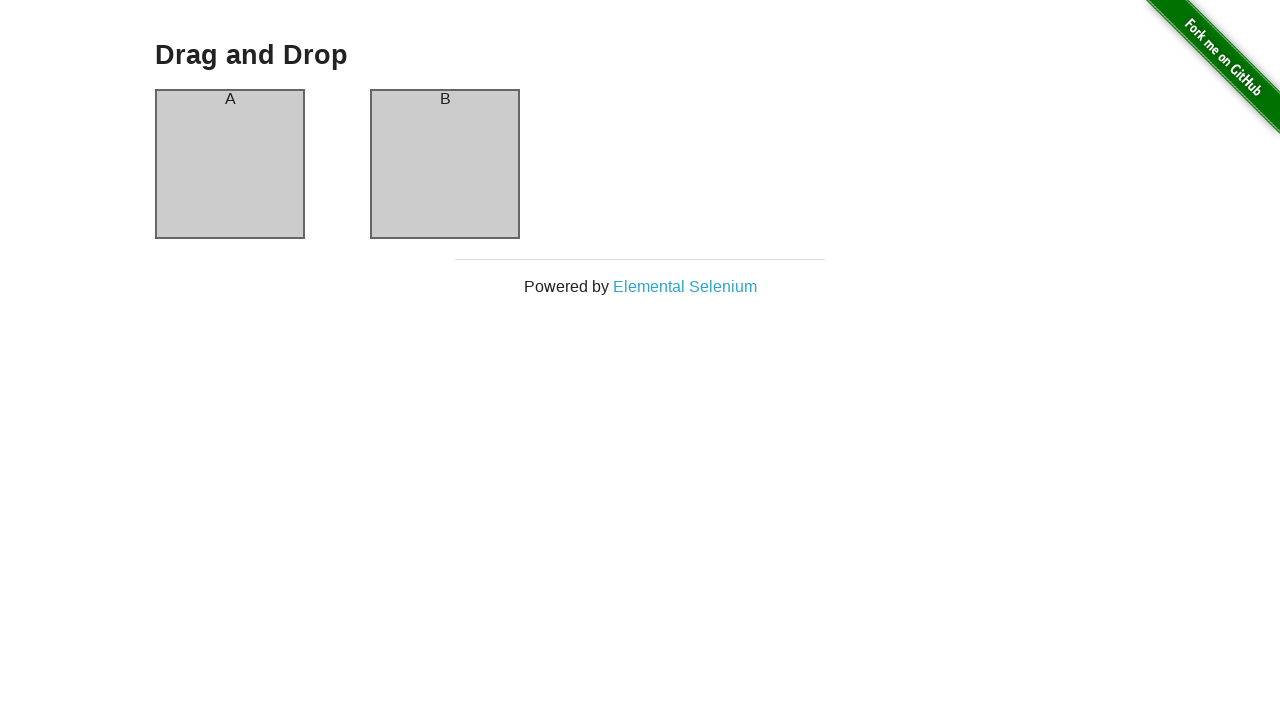

Located target element (column-b) for drop operation
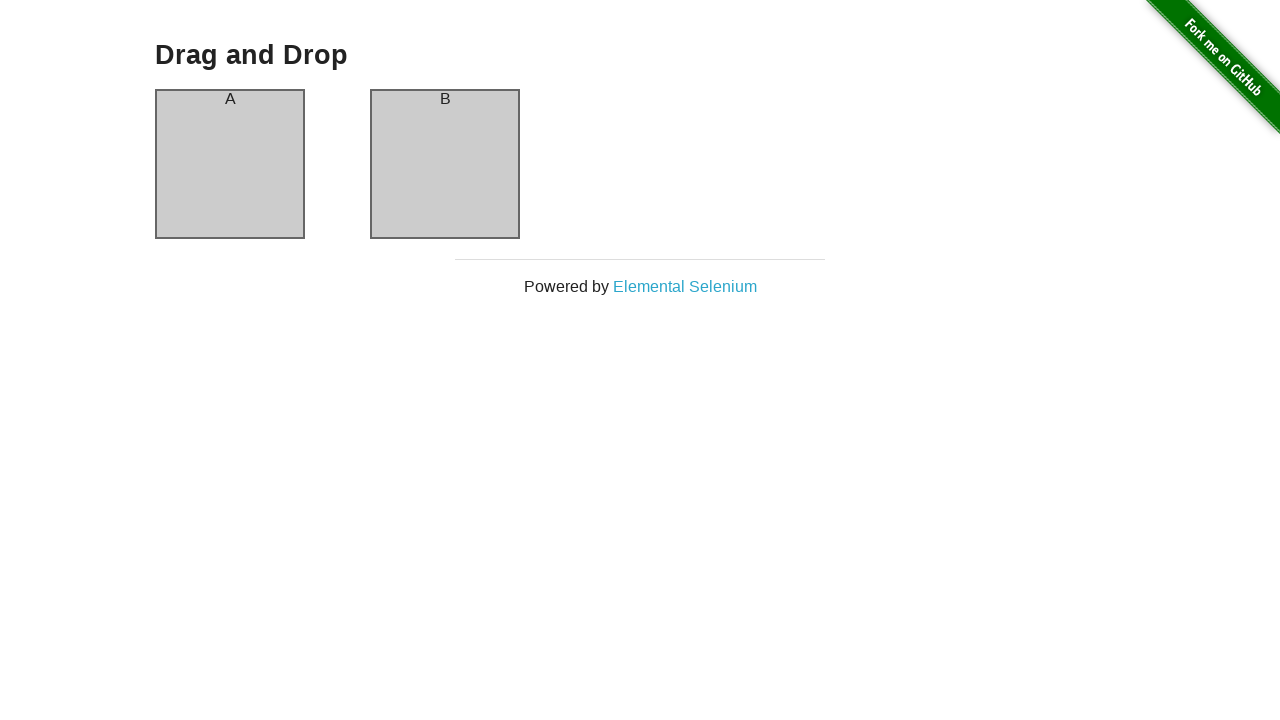

Dragged element A to element B's position at (445, 164)
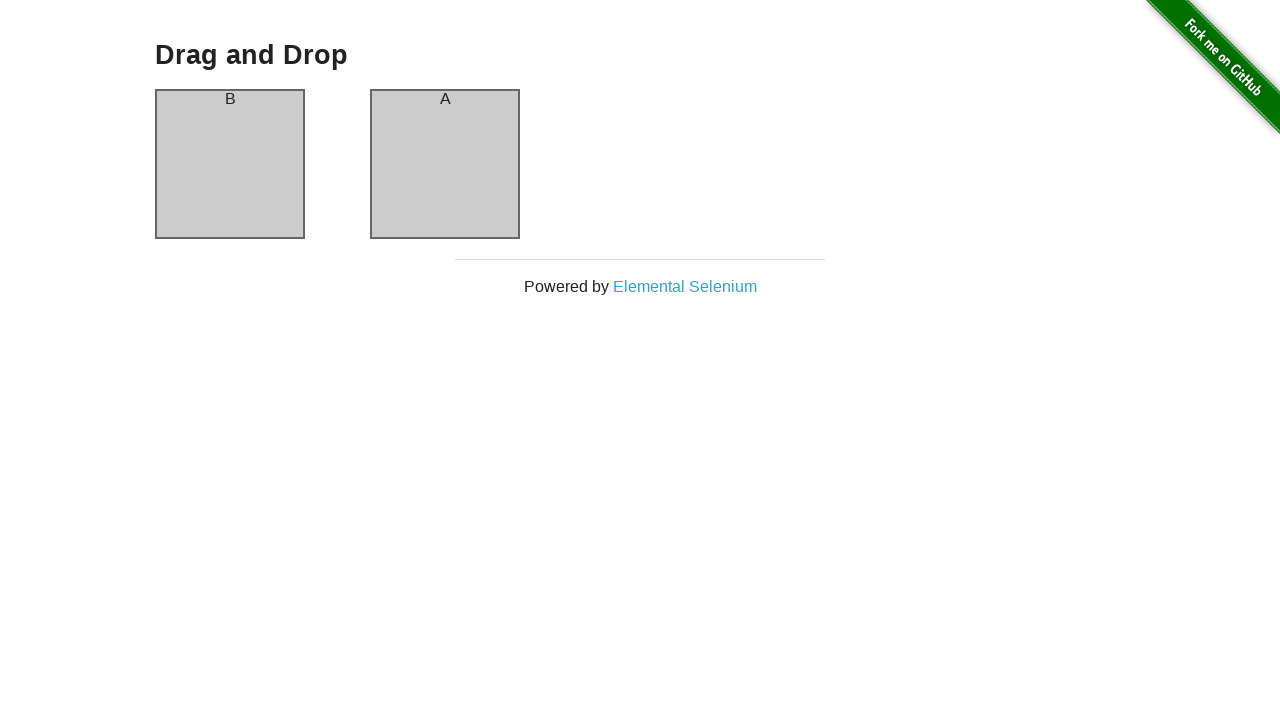

Waited 2 seconds for drag and drop action to complete
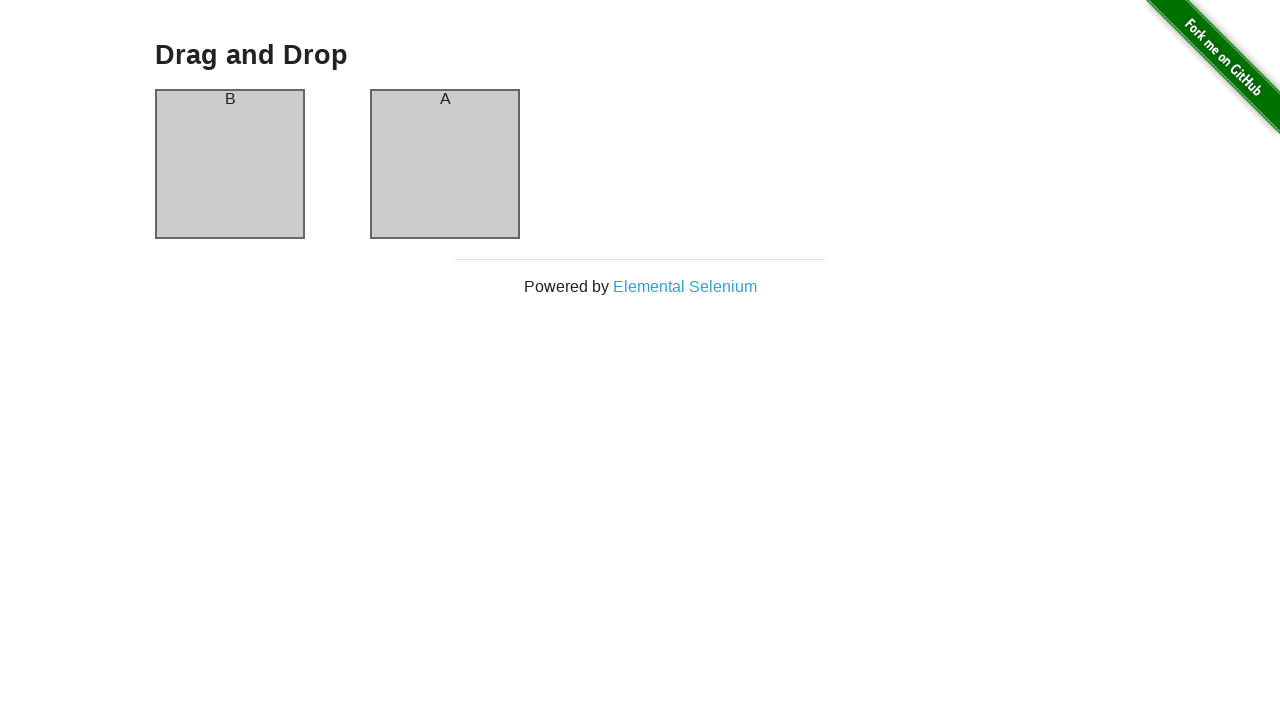

Verified that element A was successfully dropped in column-b
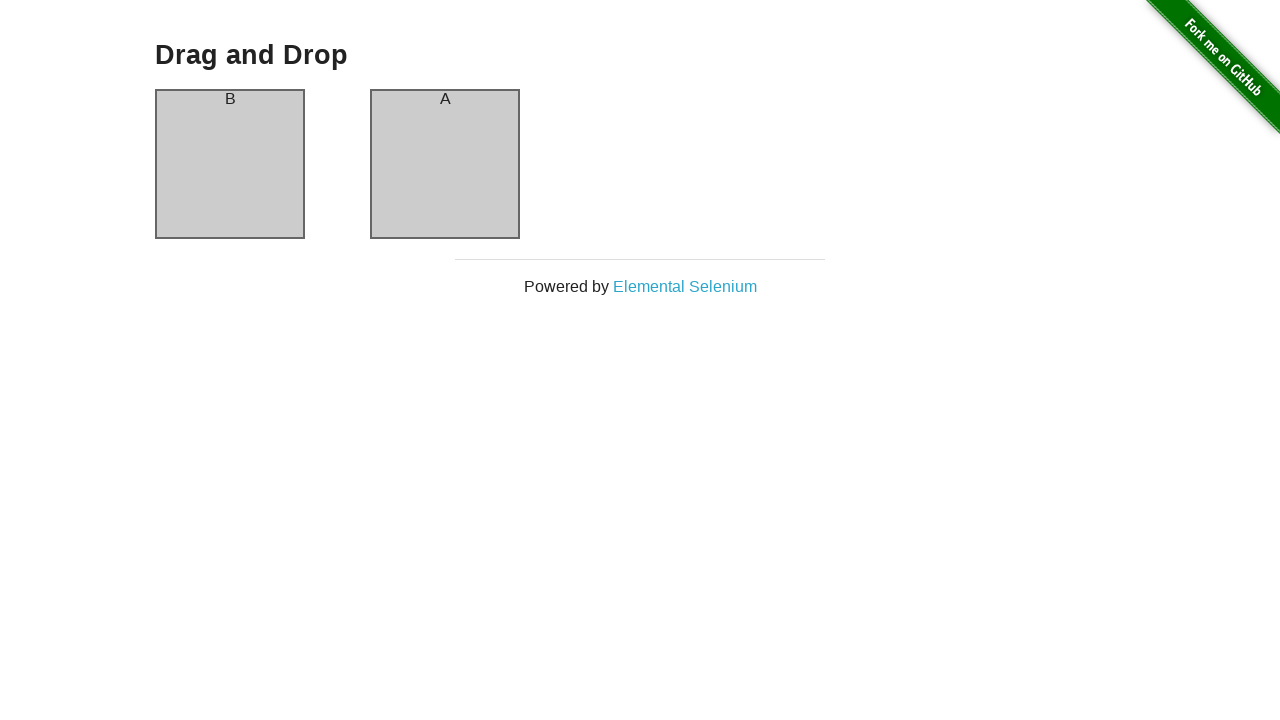

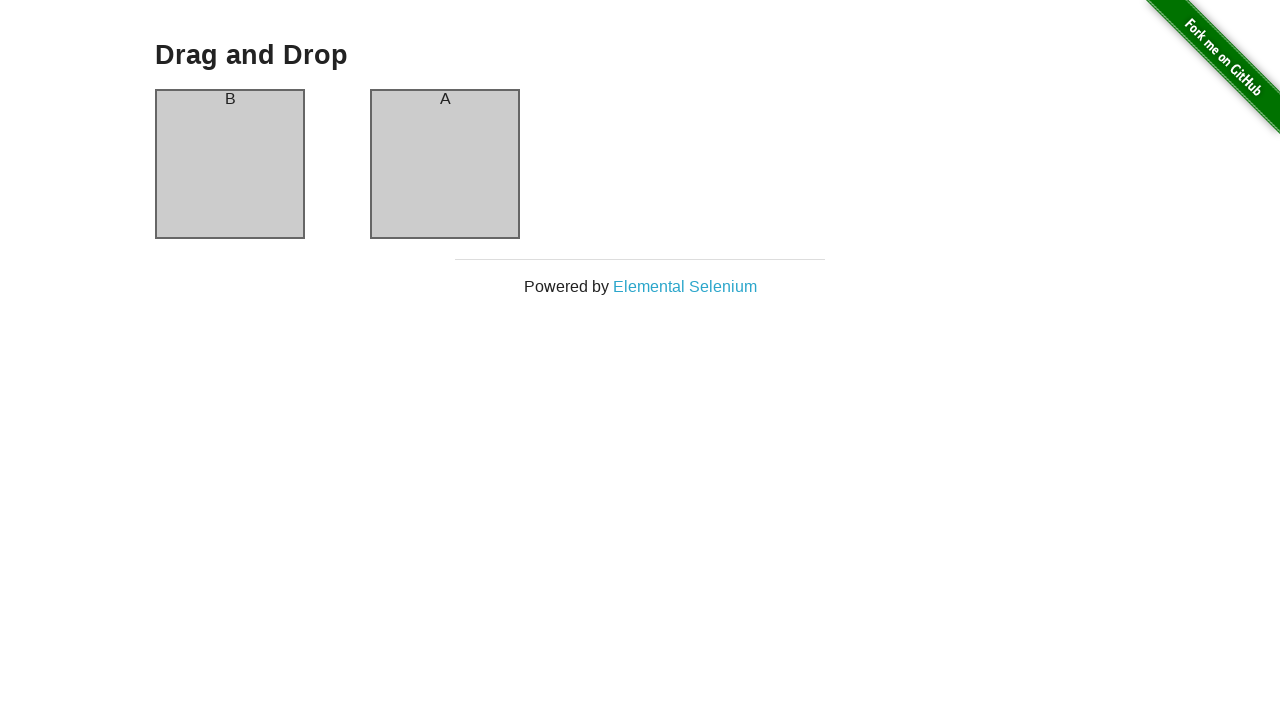